Tests the feedback form submission by filling all form fields and clicking submit, then verifying the submission was successful.

Starting URL: http://zero.webappsecurity.com/

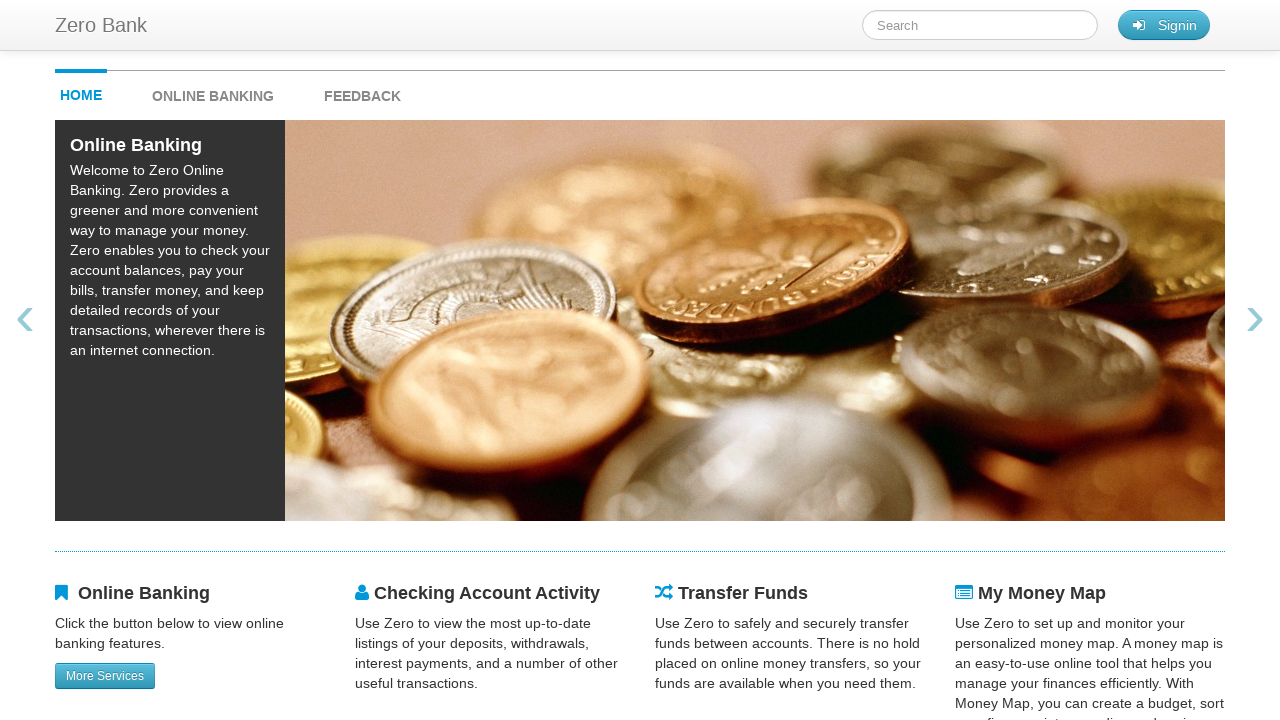

Clicked feedback link to navigate to feedback form at (362, 91) on #feedback
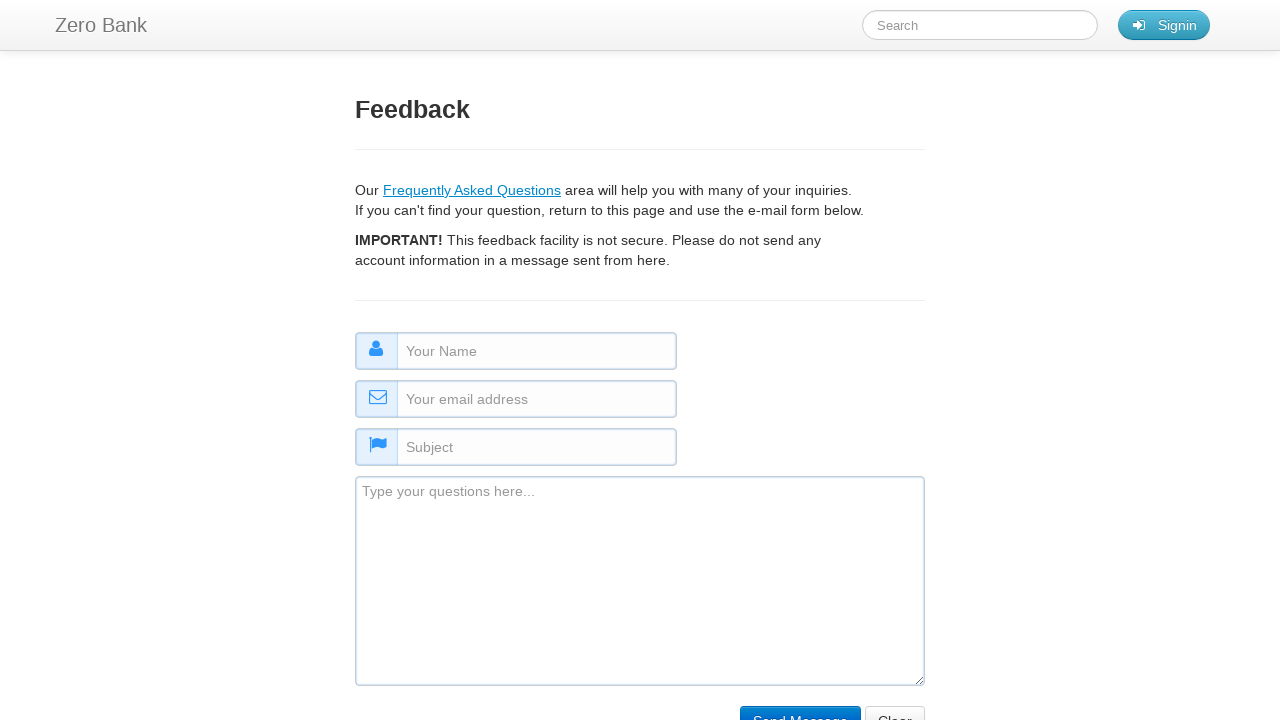

Filled name field with 'Jane Doe' on #name
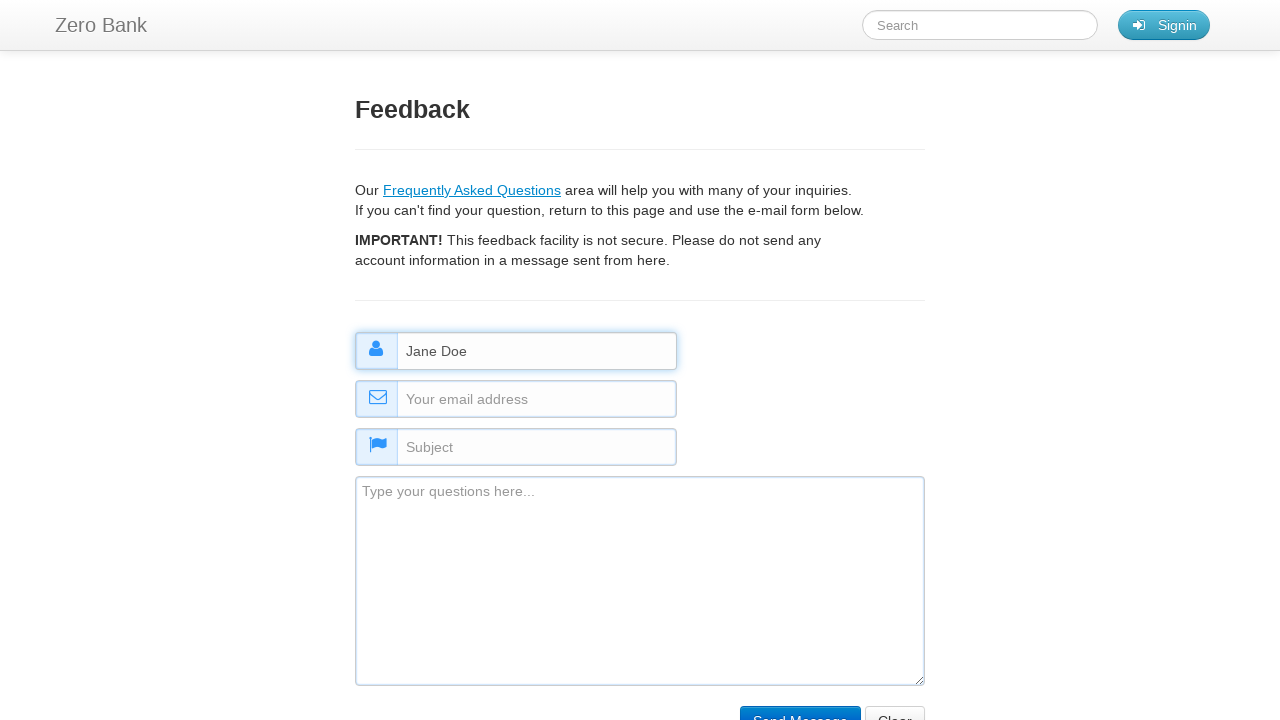

Filled email field with 'jane.doe@testmail.com' on #email
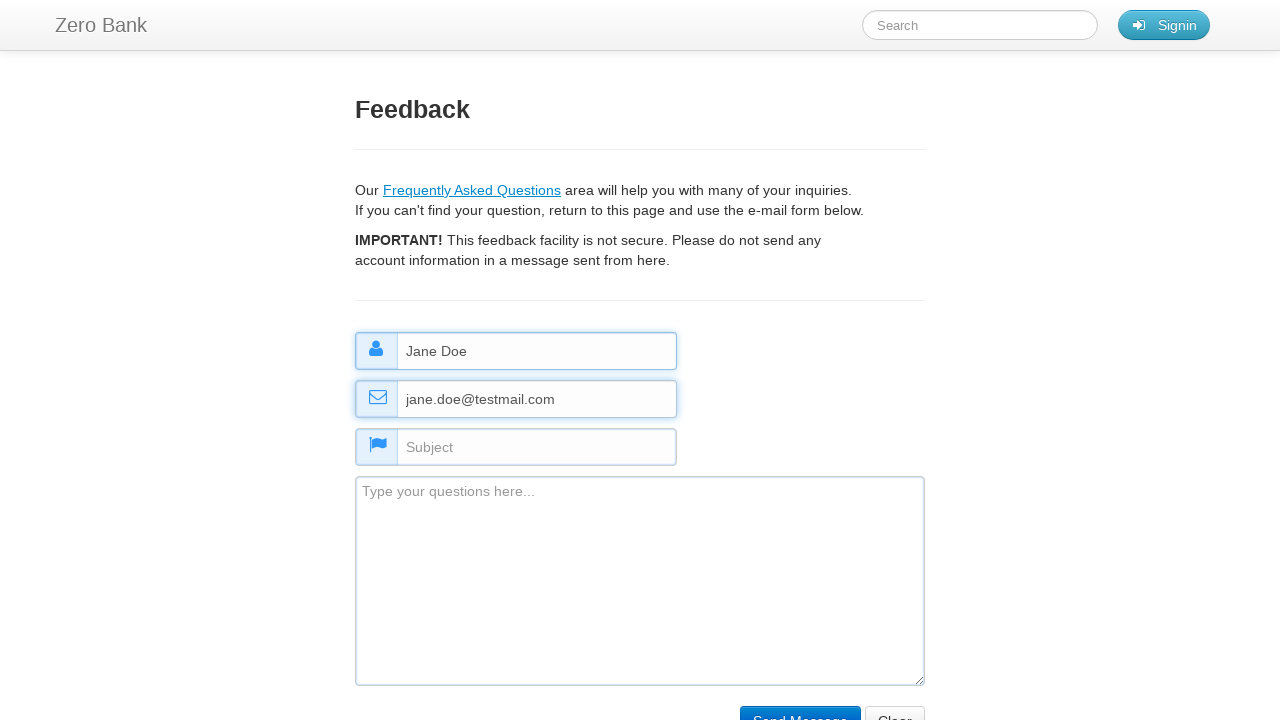

Filled subject field with 'Feedback Request' on #subject
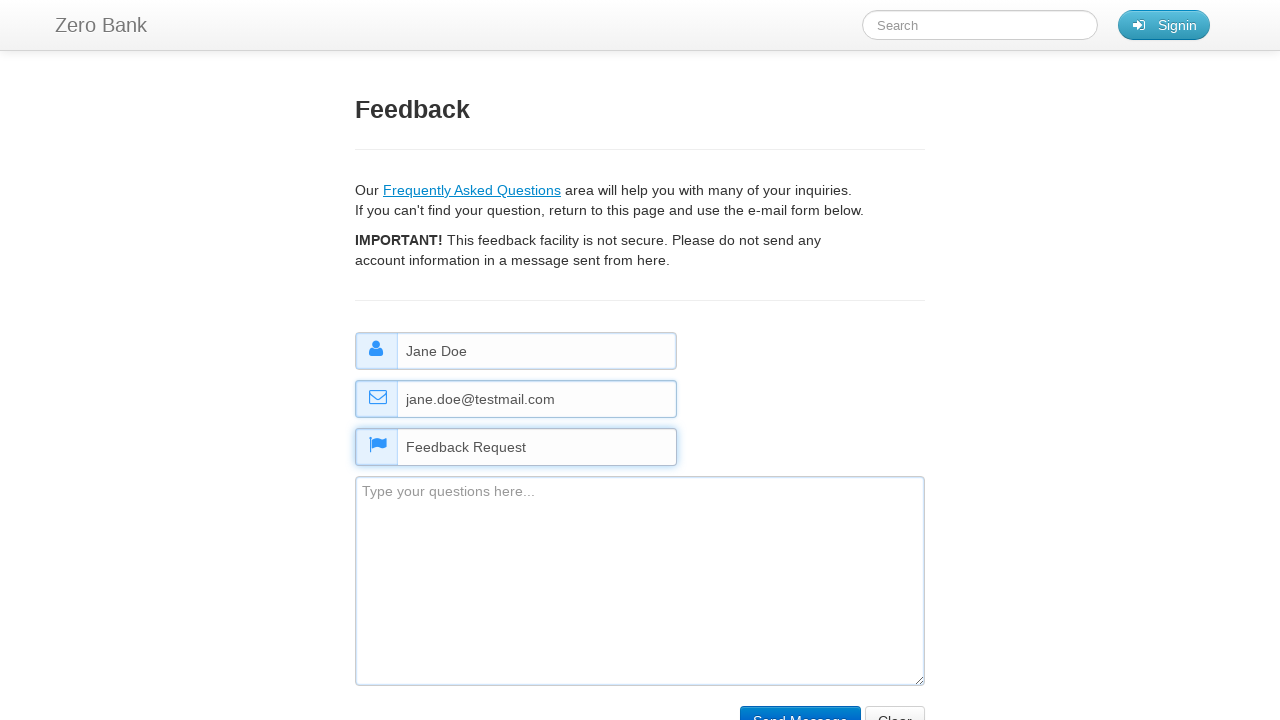

Filled comment field with feedback message on #comment
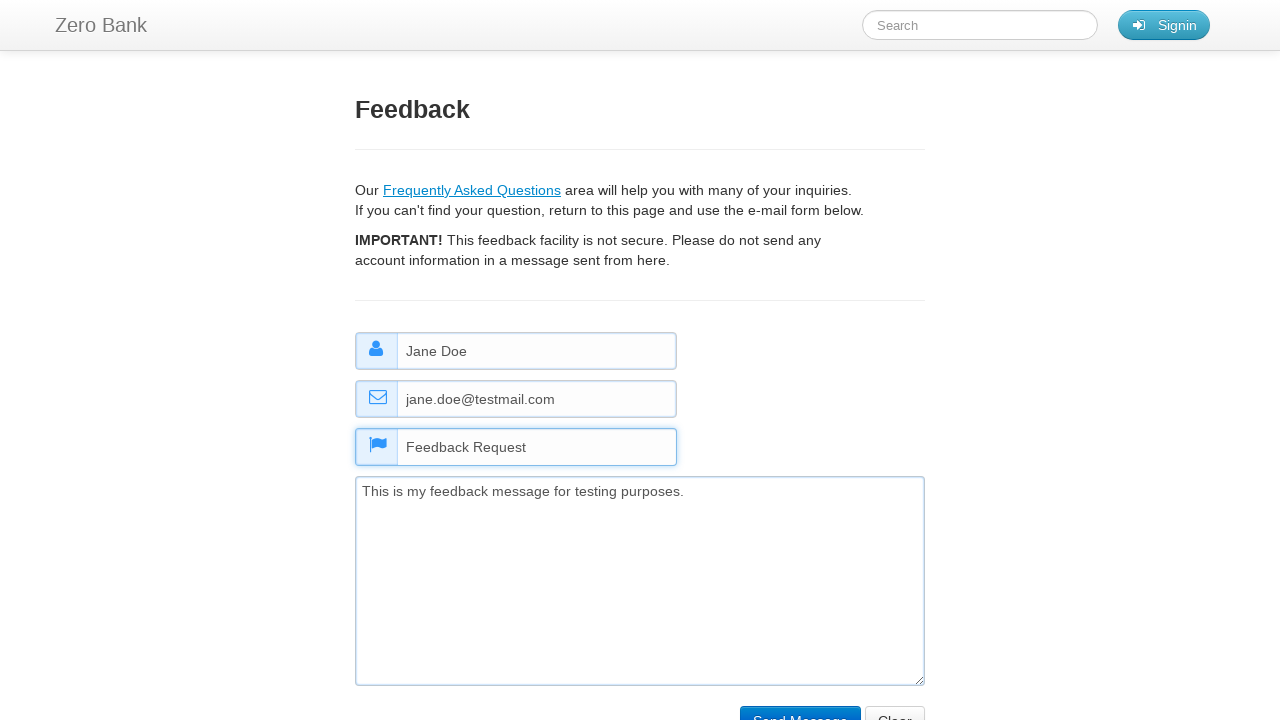

Clicked submit button to submit feedback form at (800, 705) on input[type='submit']
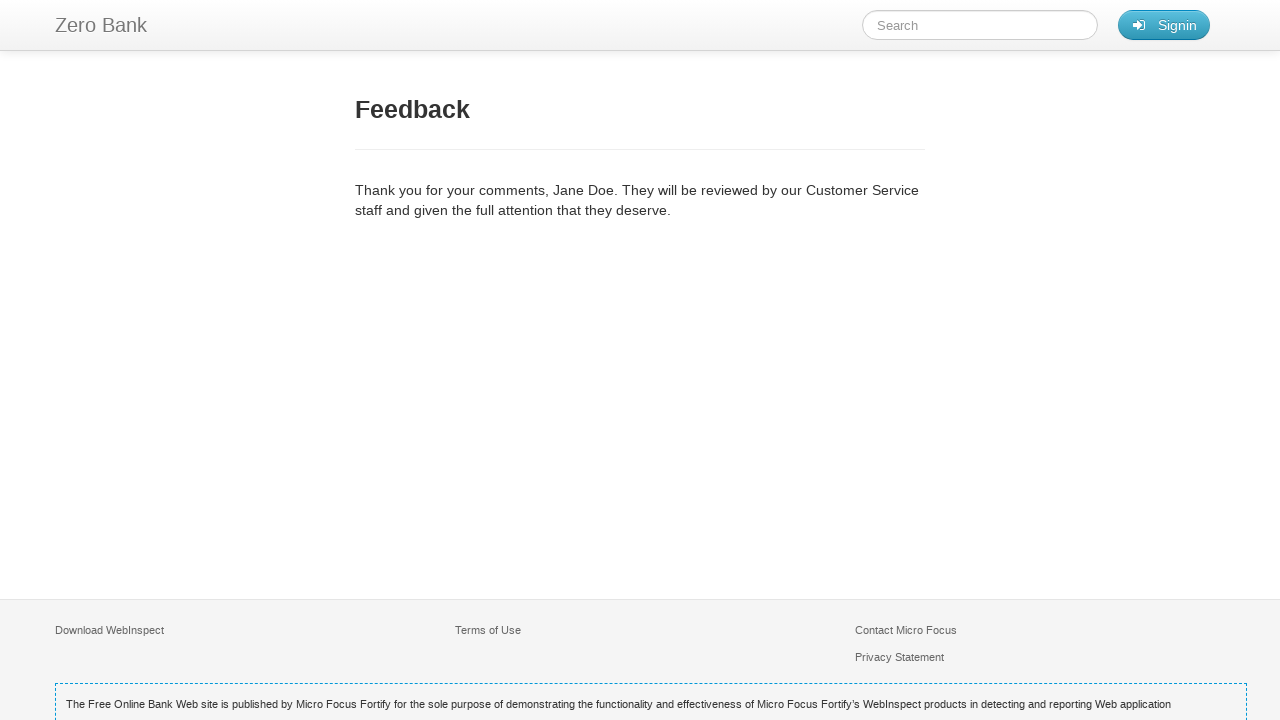

Verified feedback submission was successful - confirmation title loaded
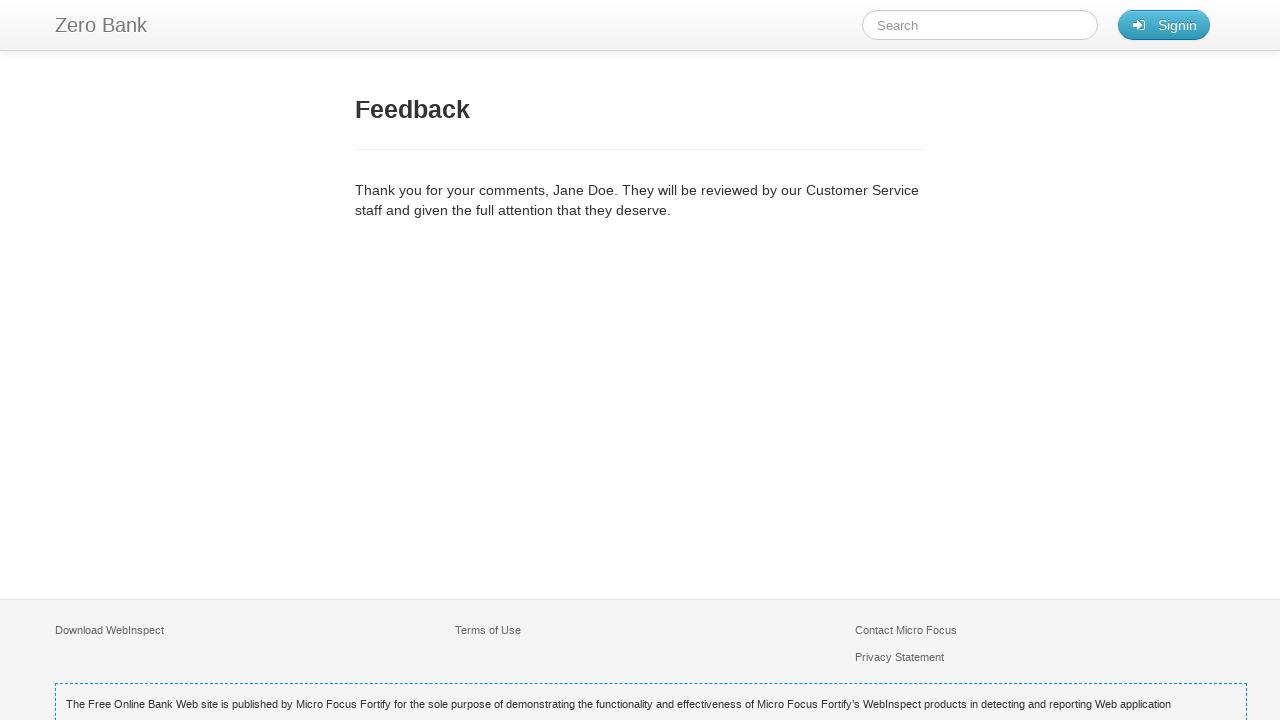

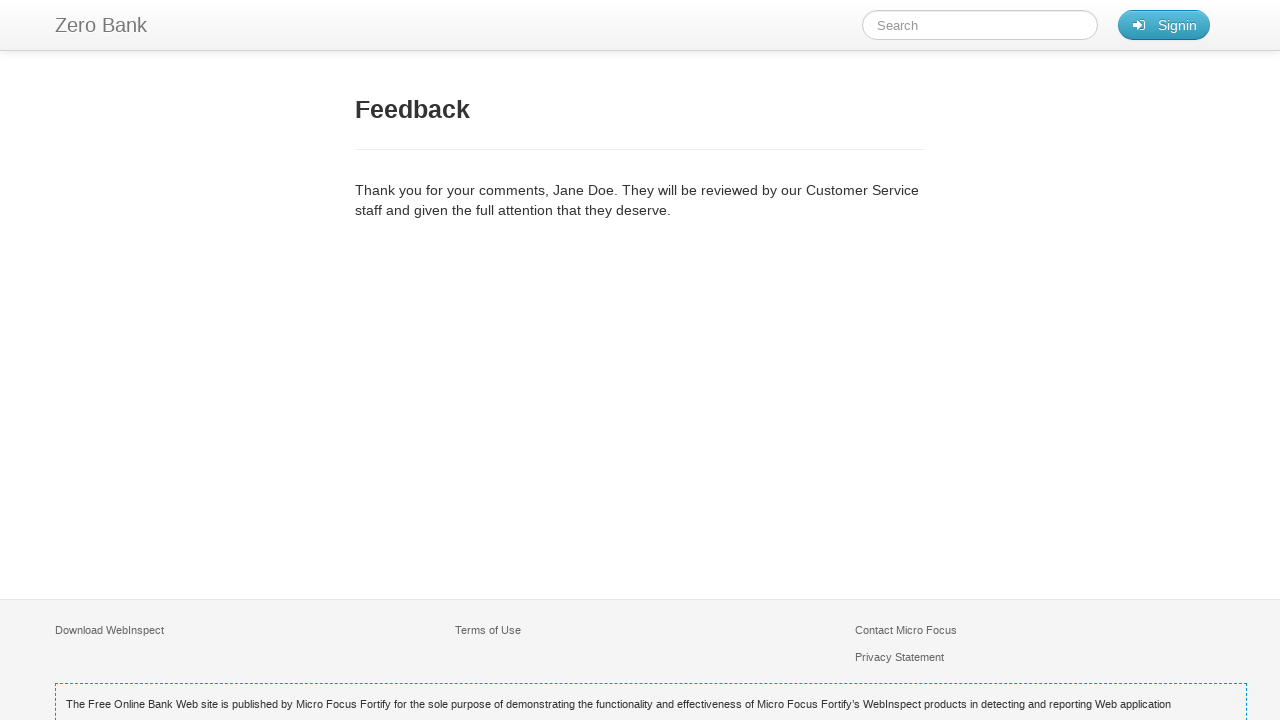